Tests the complete customer lifecycle on a CRUD demo application: selects Bootstrap V4 theme, creates a new customer with full details, then searches for and deletes the created customer, verifying success messages at each step.

Starting URL: https://www.grocerycrud.com/v1.x/demo/my_boss_is_in_a_hurry/bootstrap

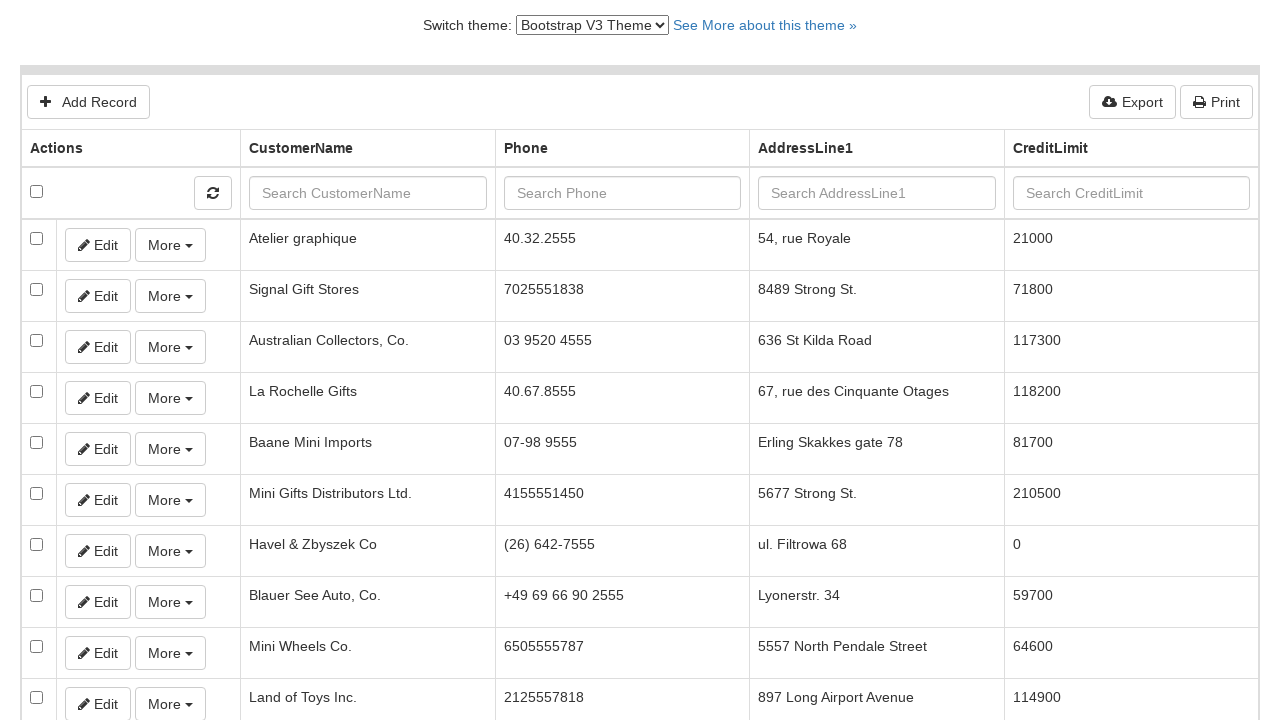

Clicked version selector dropdown at (592, 25) on select#switch-version-select
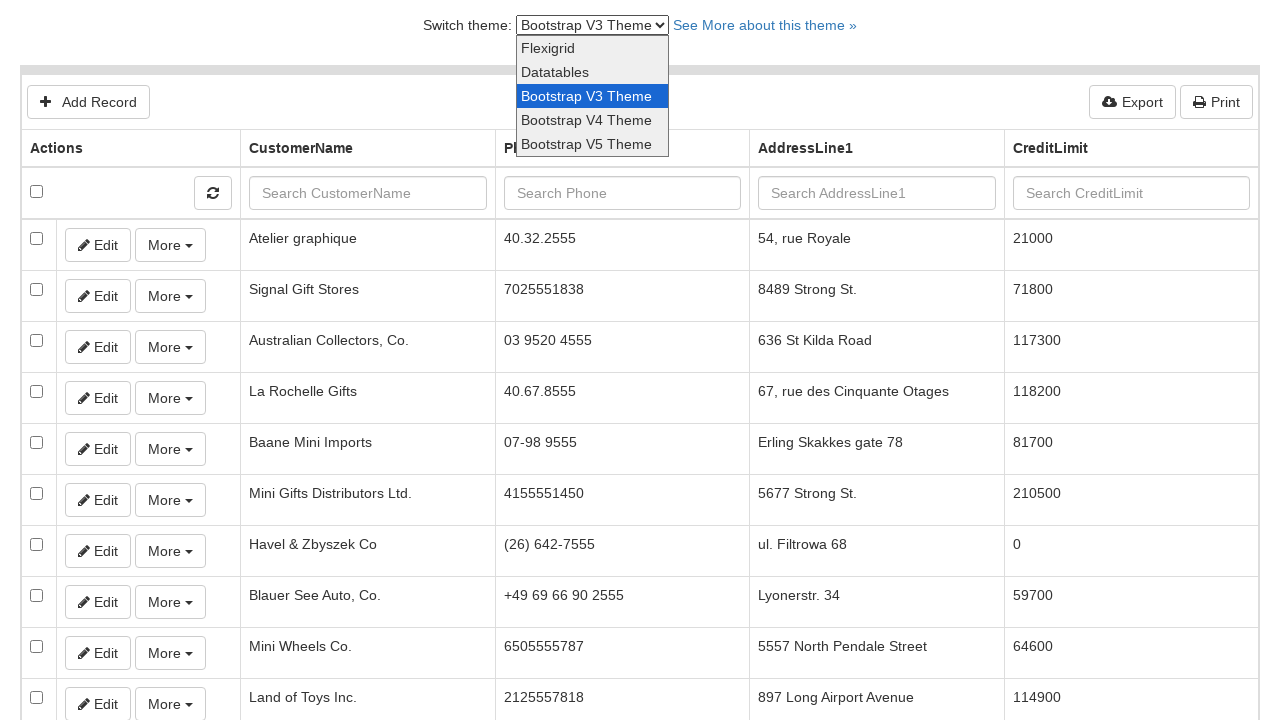

Selected Bootstrap V4 Theme from dropdown on select#switch-version-select
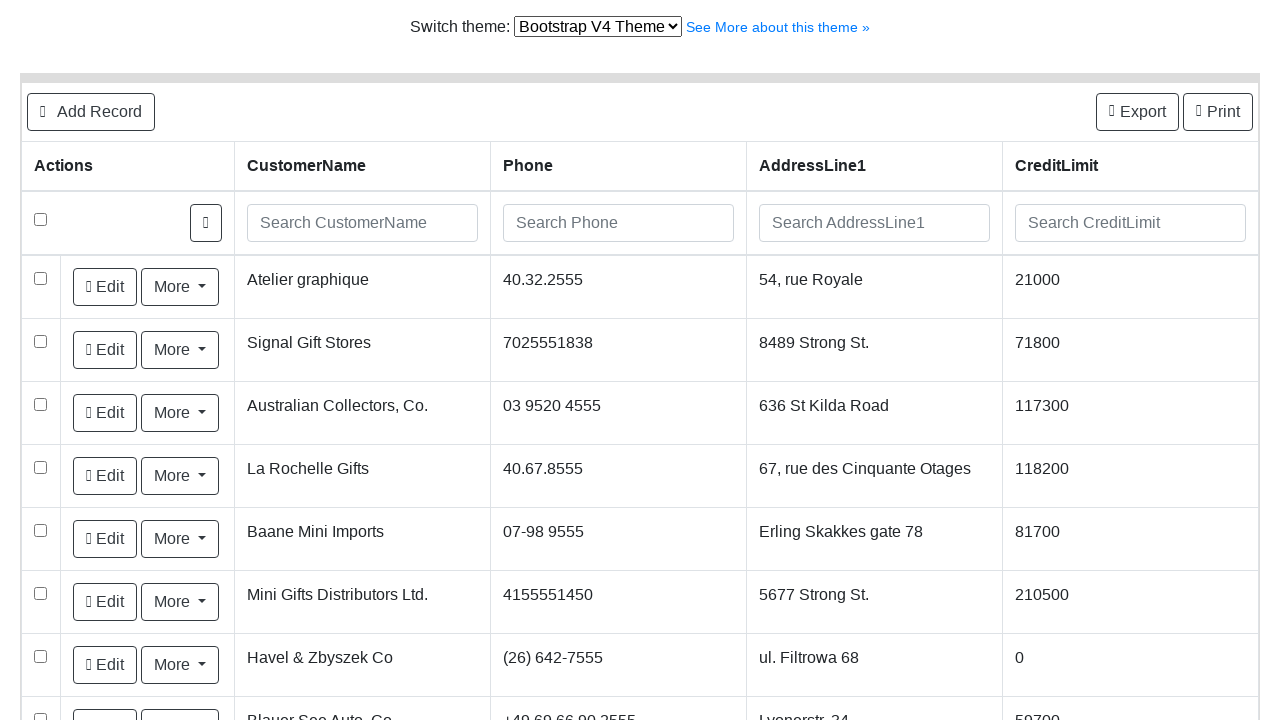

Clicked Add button to create new customer at (91, 112) on xpath=//*[@id='gcrud-search-form']/div[1]/div[1]/a
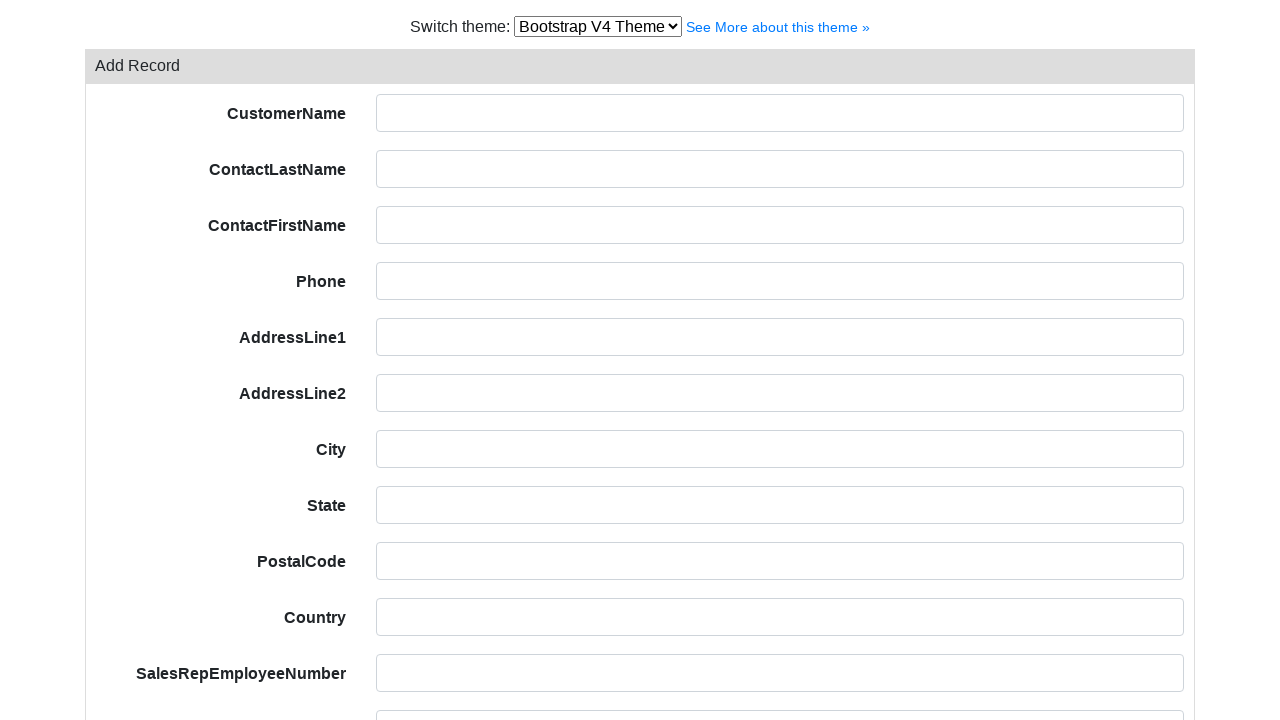

Filled customer name field with 'Teste Automation' on input#field-customerName
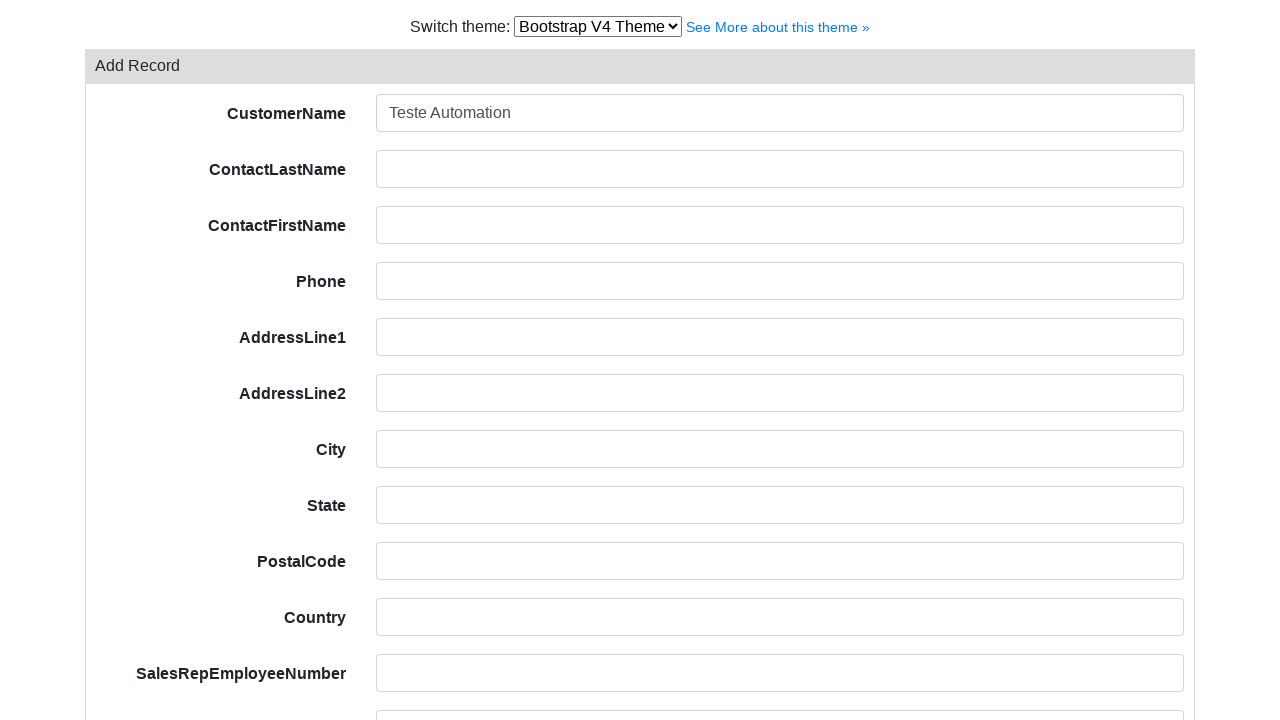

Filled contact last name field with 'Silva' on input#field-contactLastName
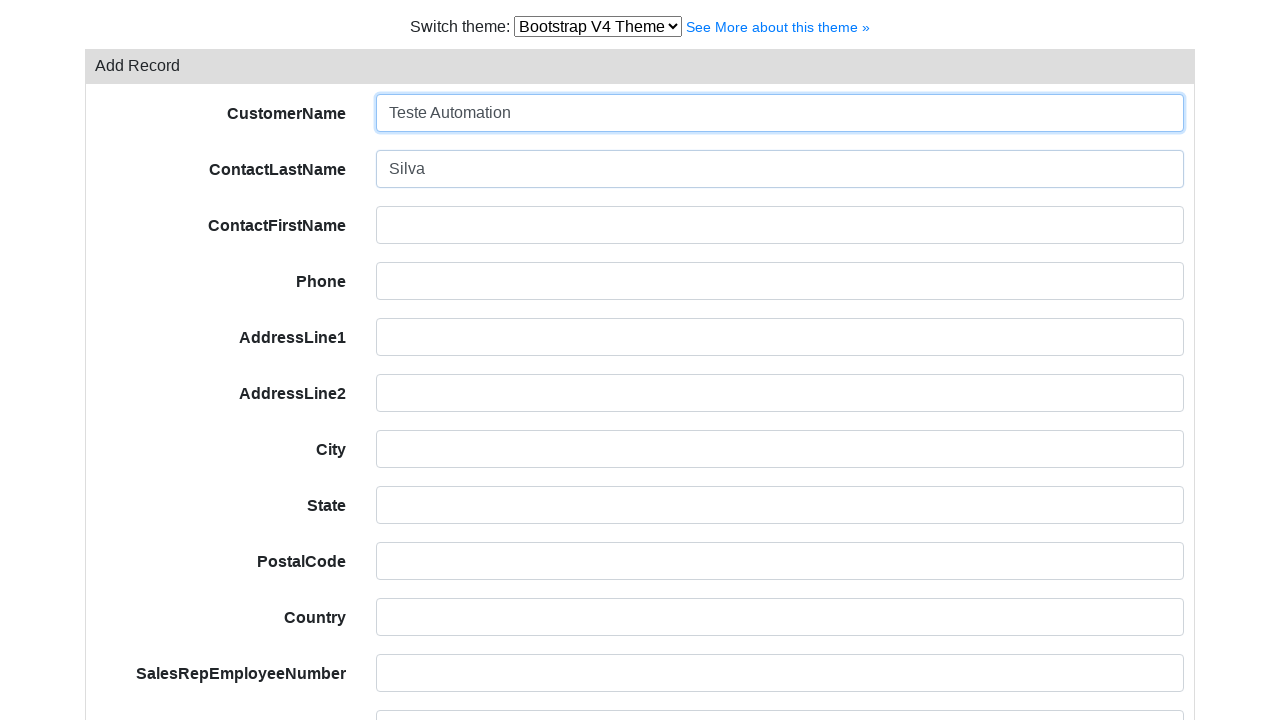

Filled contact first name field with 'Maria Santos' on input#field-contactFirstName
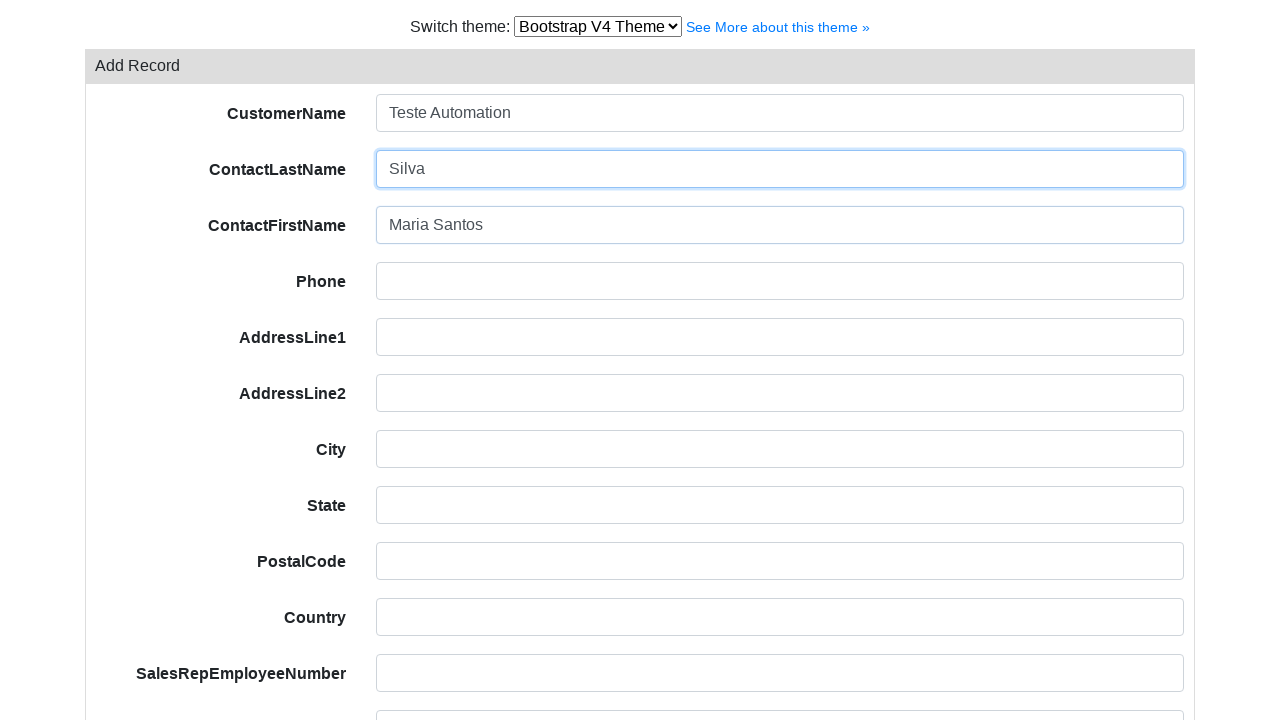

Filled phone field with '11 98765-4321' on input#field-phone
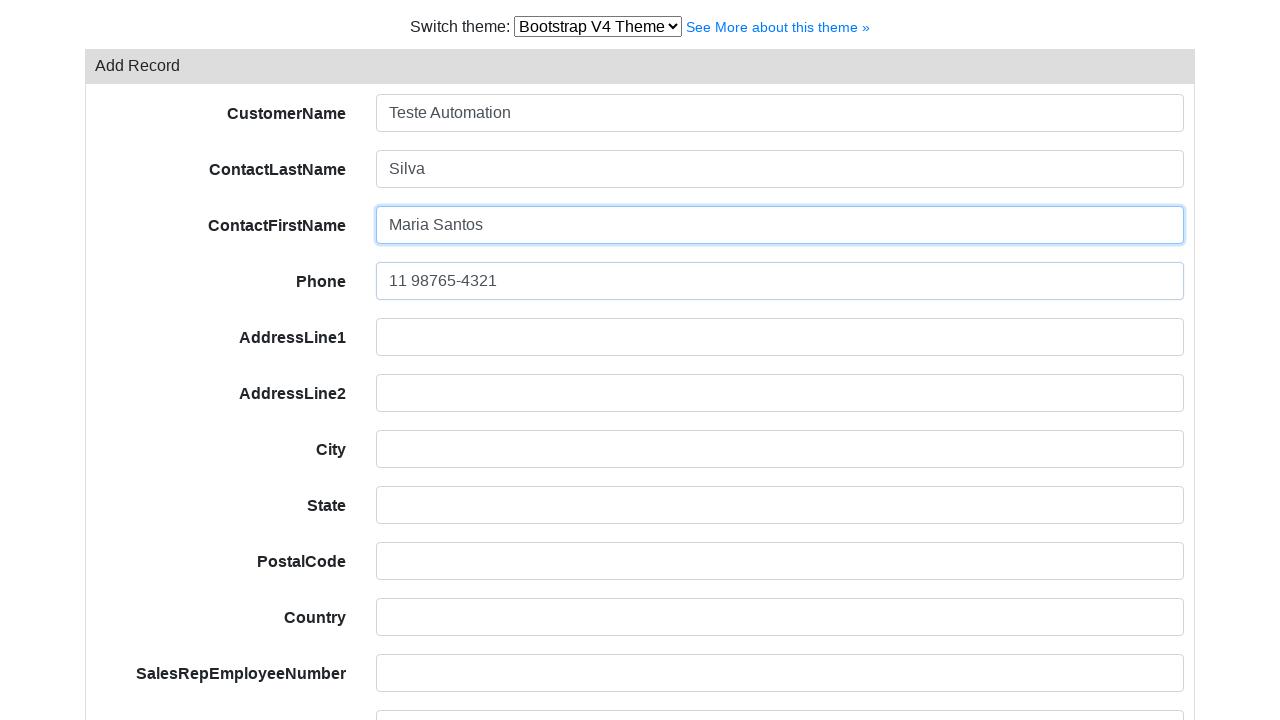

Filled address line 1 with 'Rua das Flores, 123' on input#field-addressLine1
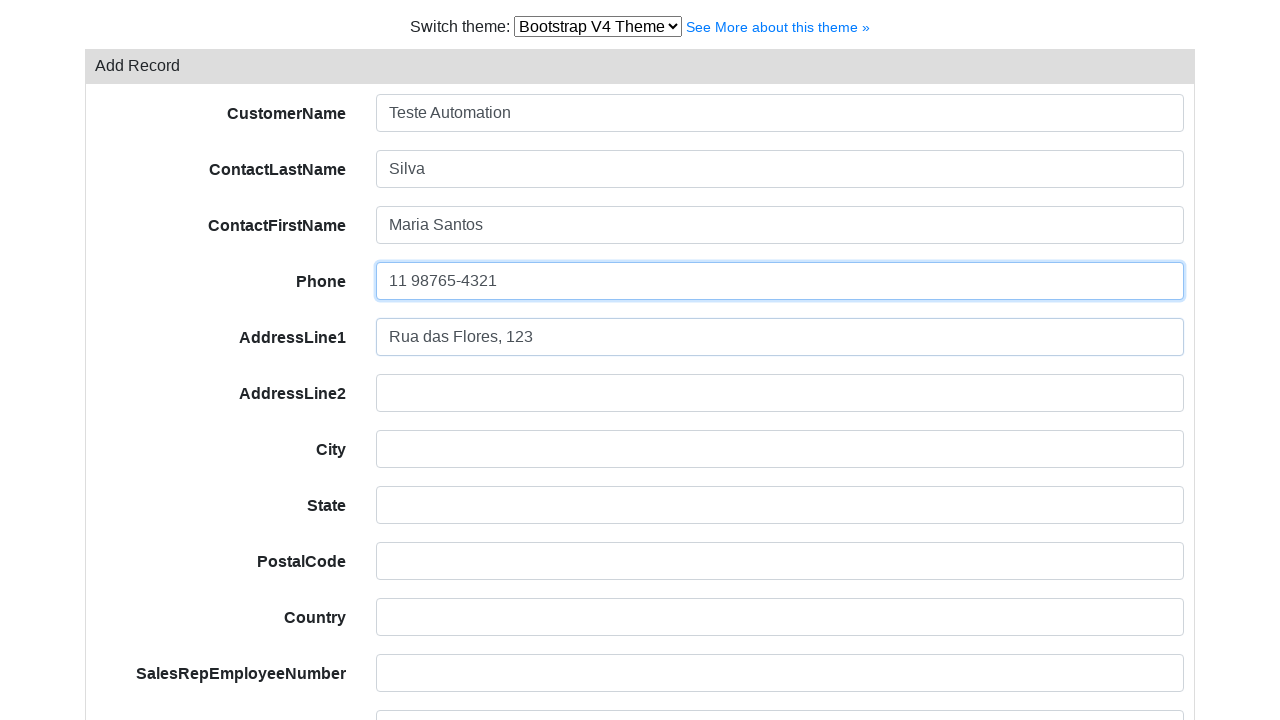

Filled address line 2 with 'Apt 45' on input#field-addressLine2
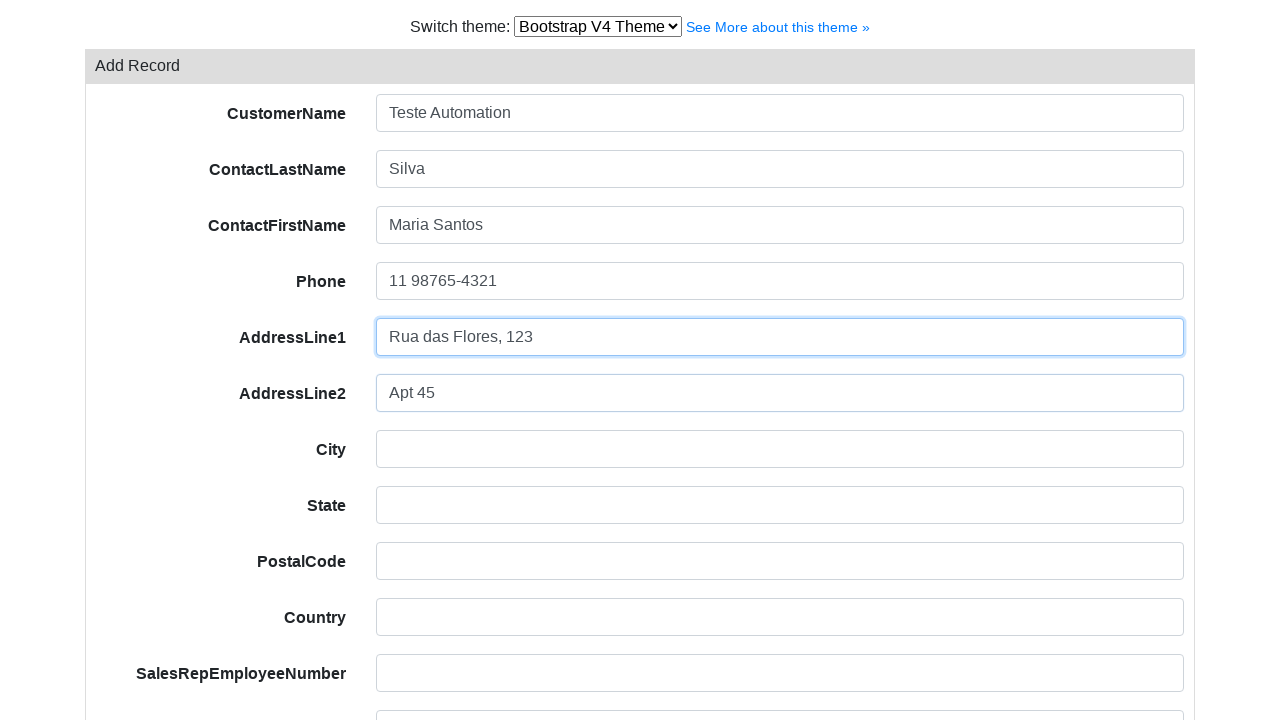

Filled city field with 'São Paulo' on input#field-city
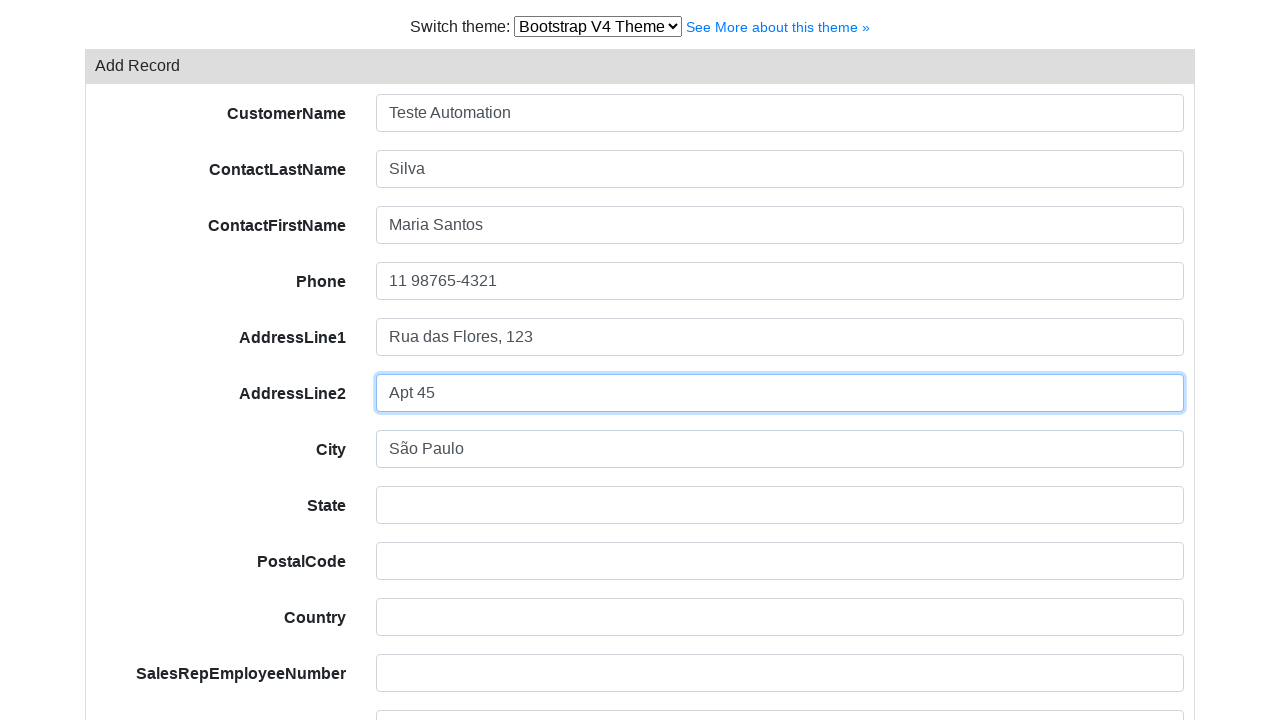

Filled state field with 'SP' on input#field-state
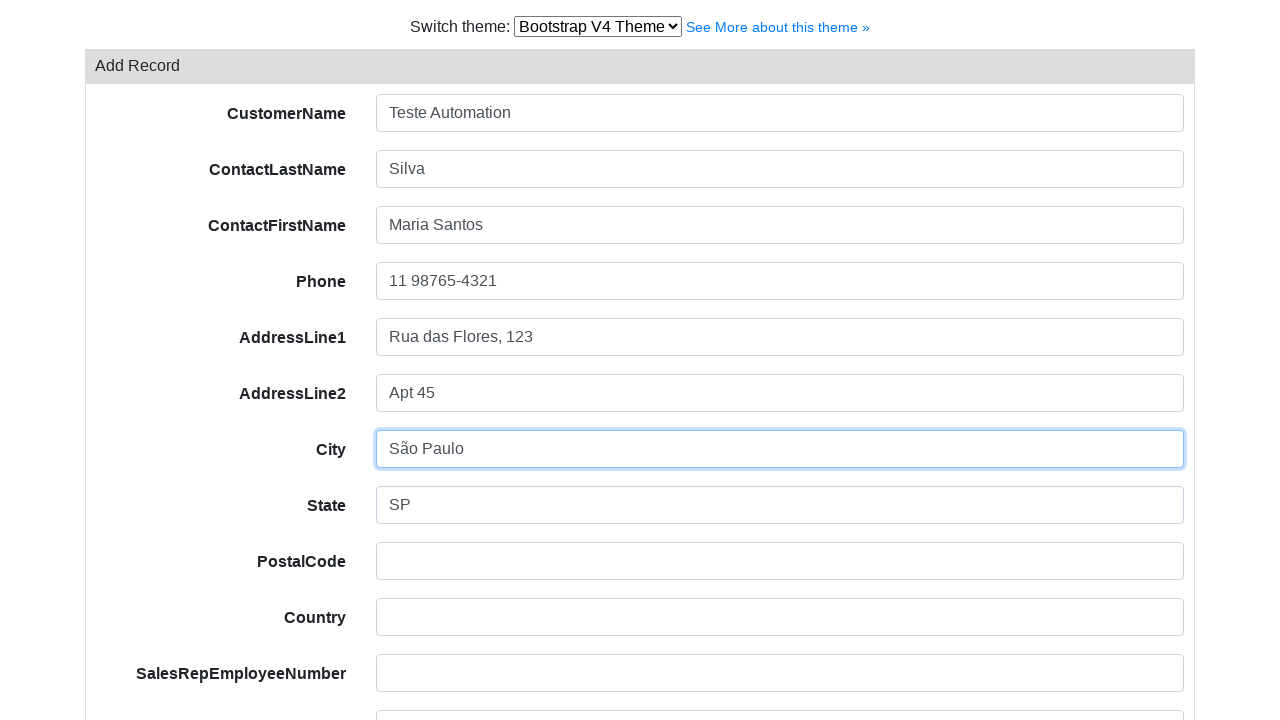

Filled postal code field with '01234-567' on input#field-postalCode
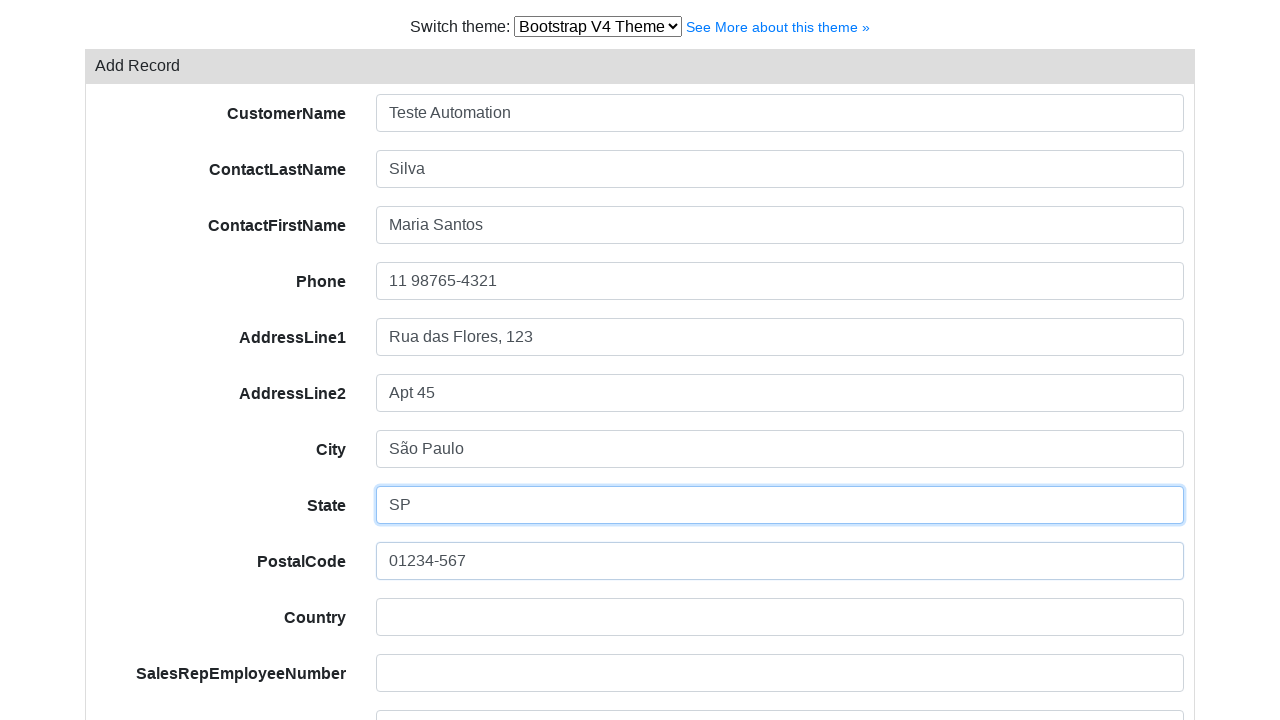

Filled country field with 'Brasil' on input#field-country
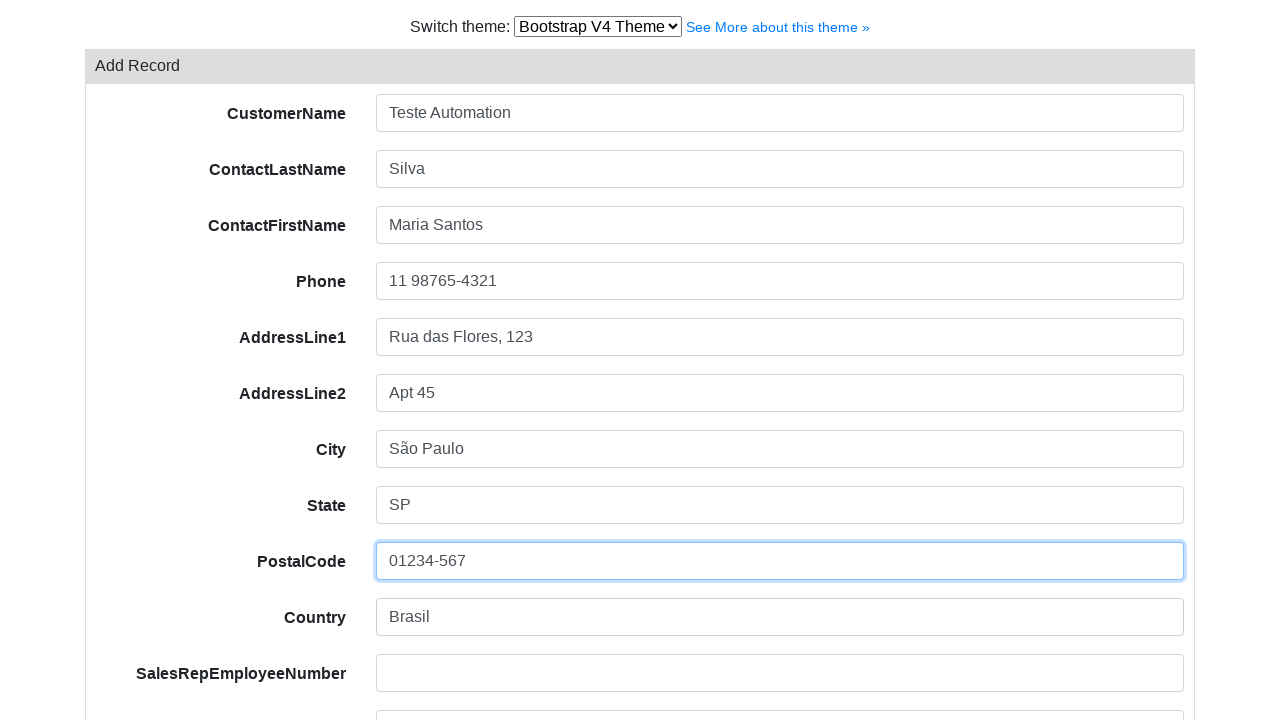

Filled numeric field with 'Fixed' on input.numeric.form-control
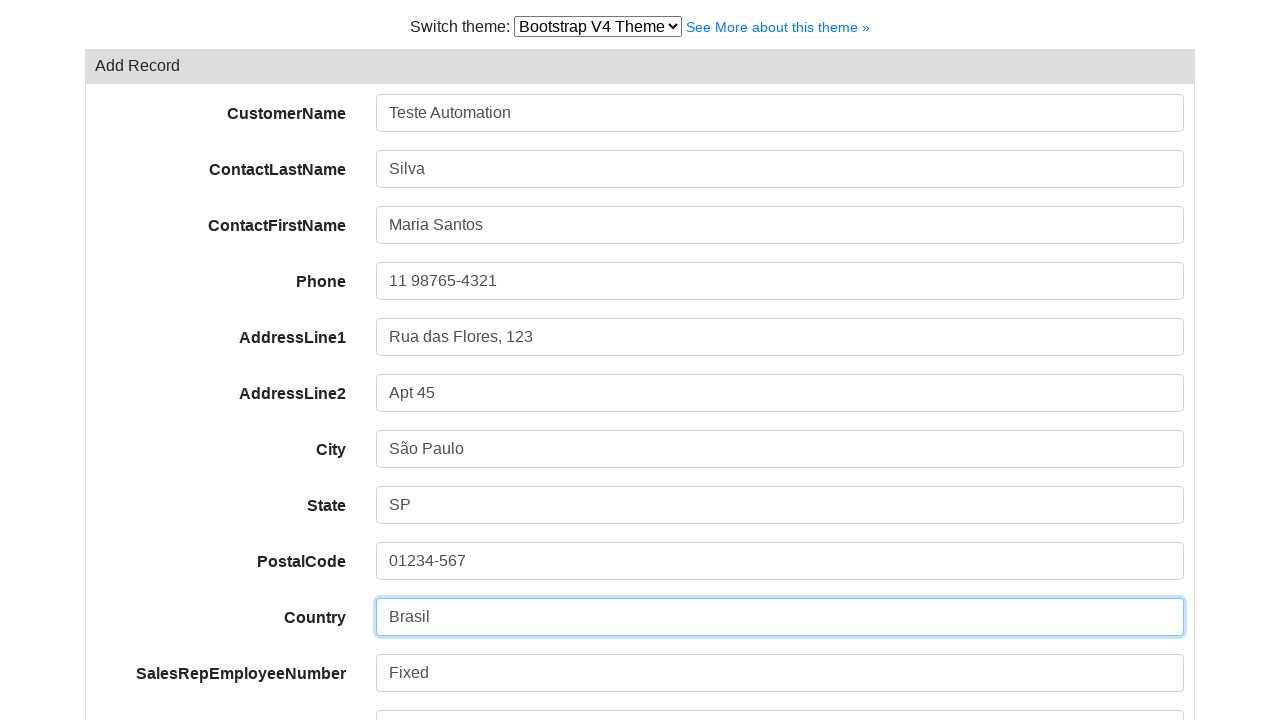

Filled credit limit field with '500' on input#field-creditLimit
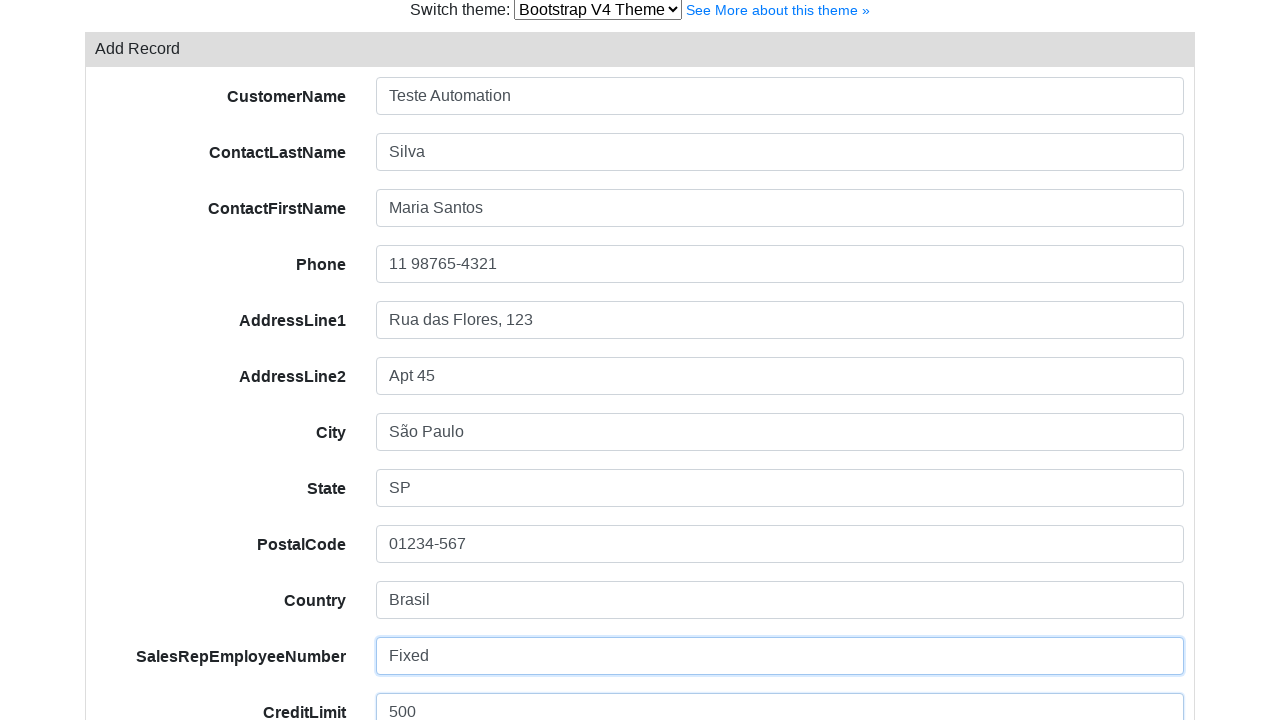

Clicked Save button to create customer at (152, 622) on button.btn.btn-secondary.btn-success.b10
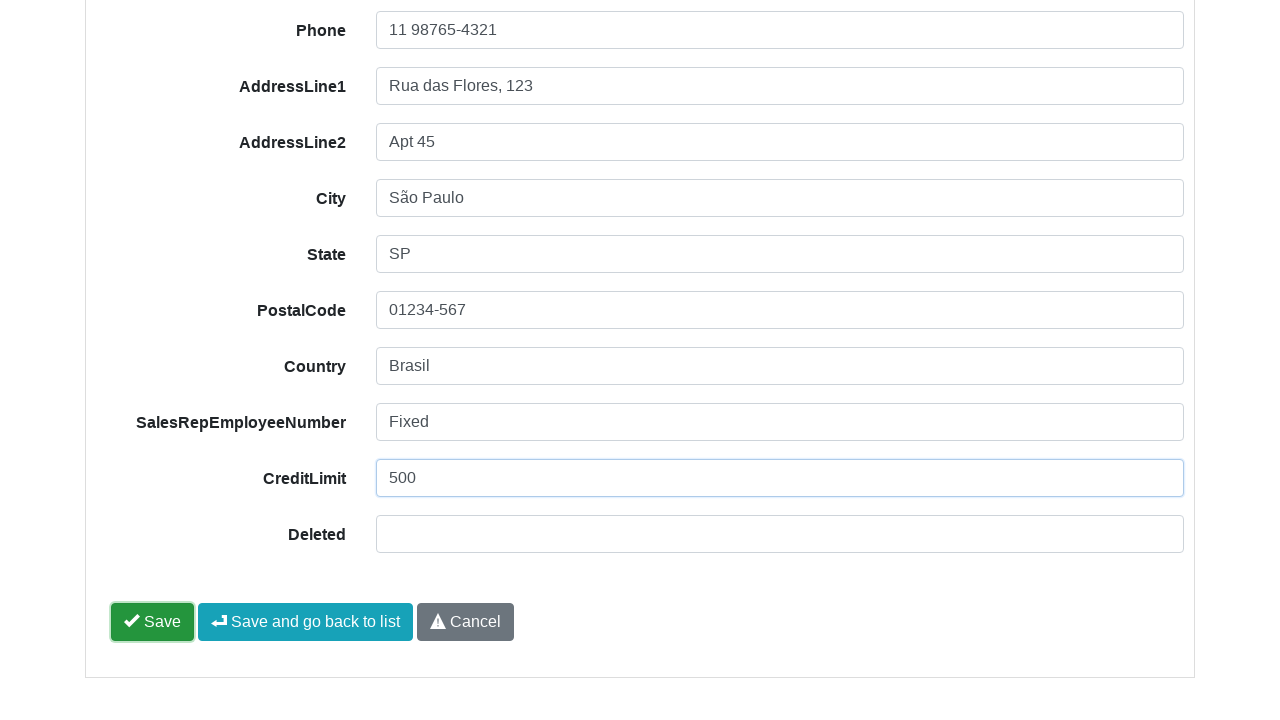

Customer creation success message displayed
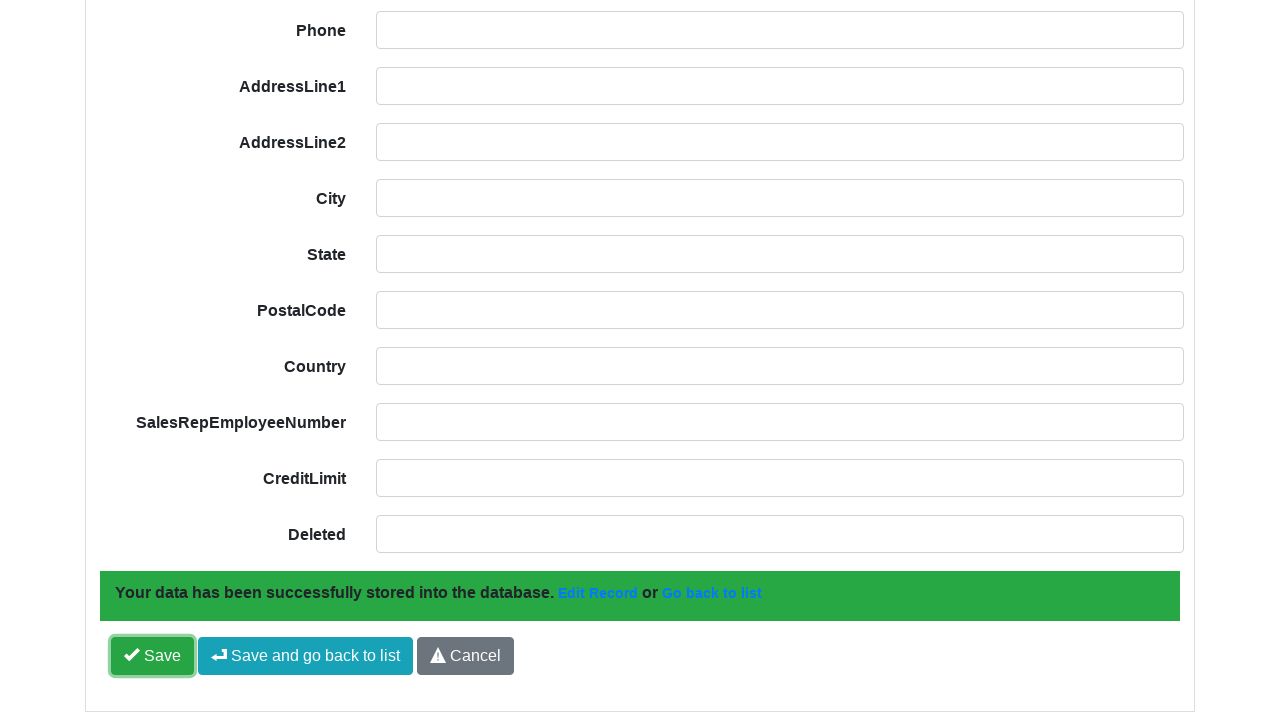

Waited 2 seconds for page to stabilize
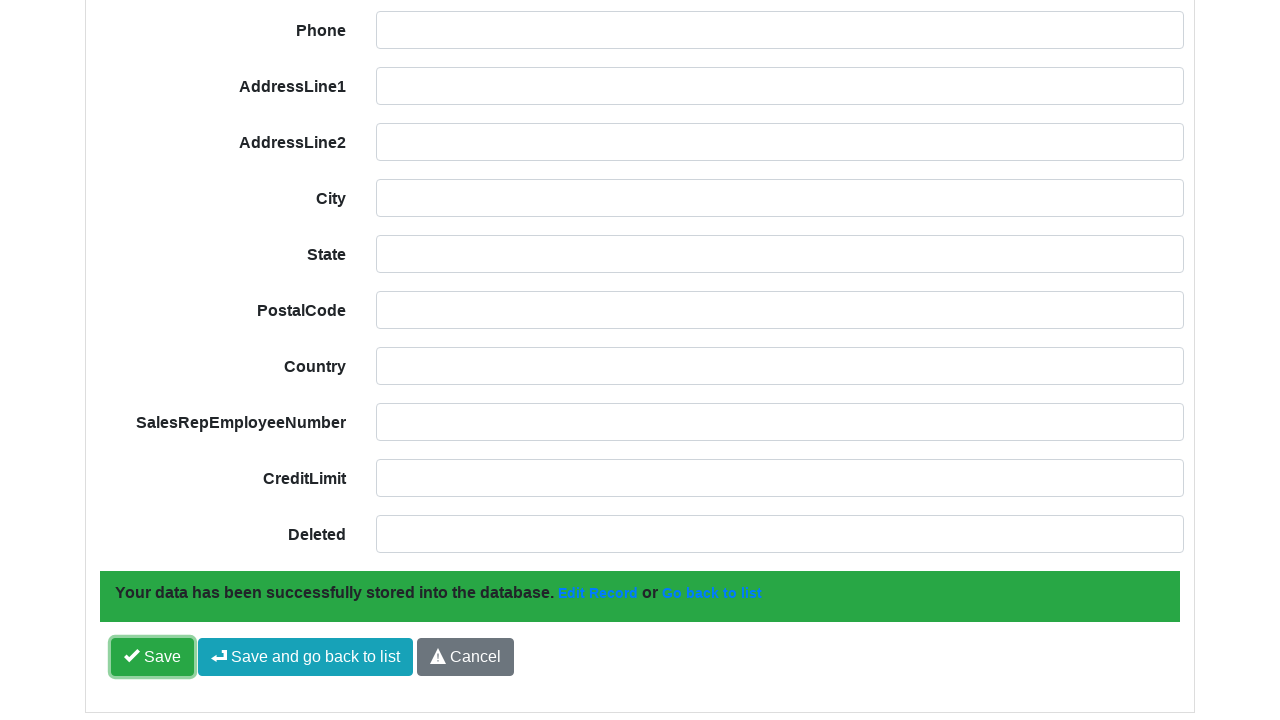

Clicked link to navigate back to customer list at (712, 593) on a[href='/v1.x/demo/my_boss_is_in_a_hurry/bootstrap-v4/']
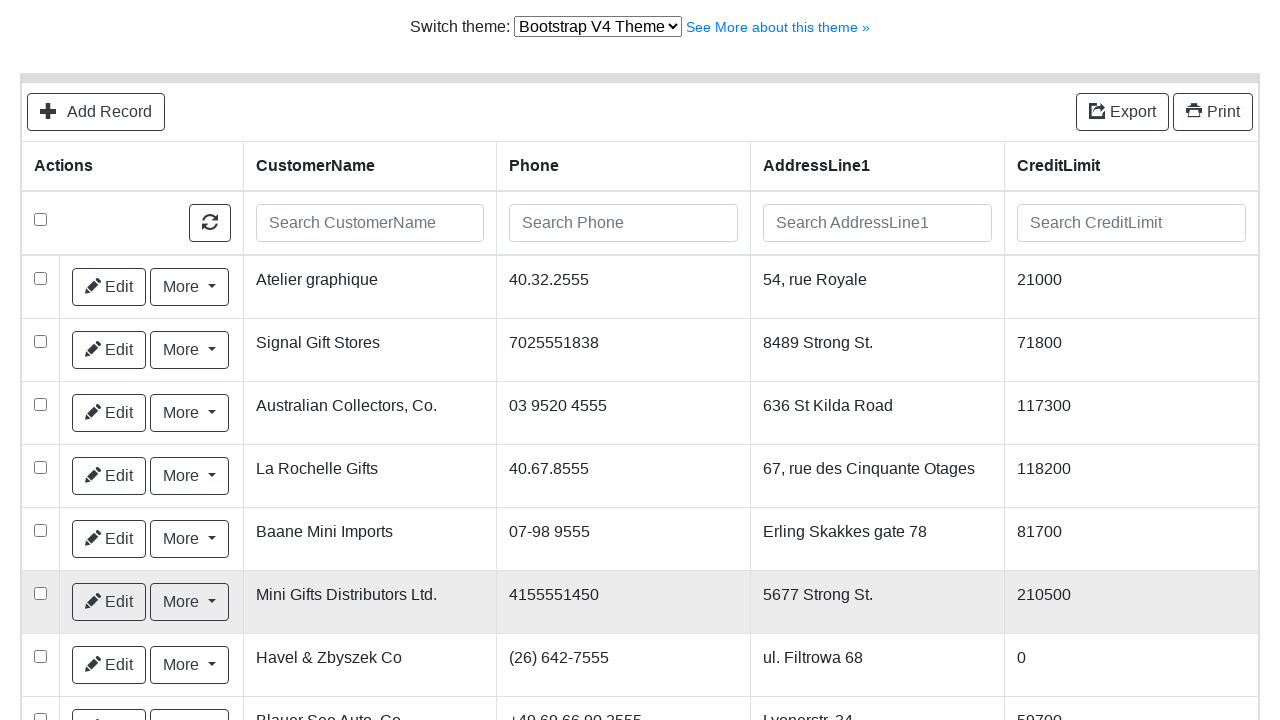

Filled search field with 'Teste Automation' on input[placeholder='Search CustomerName']
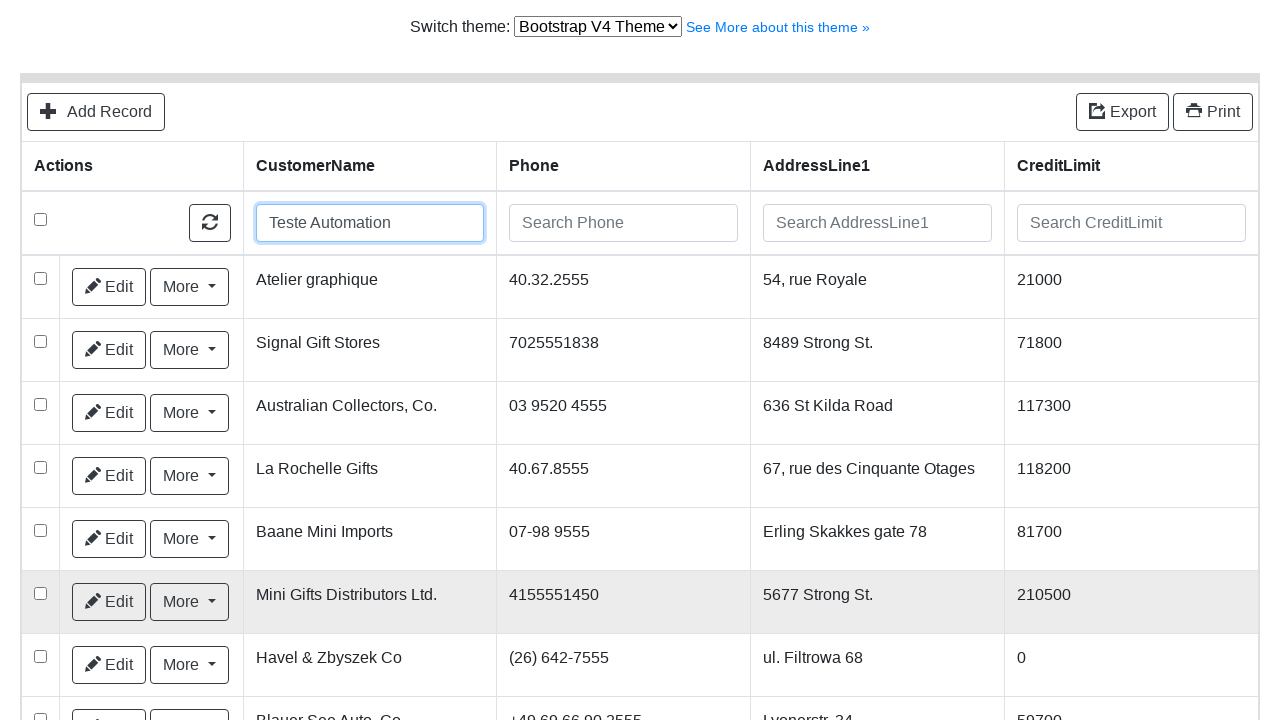

Pressed Enter to search for customer on input[placeholder='Search CustomerName']
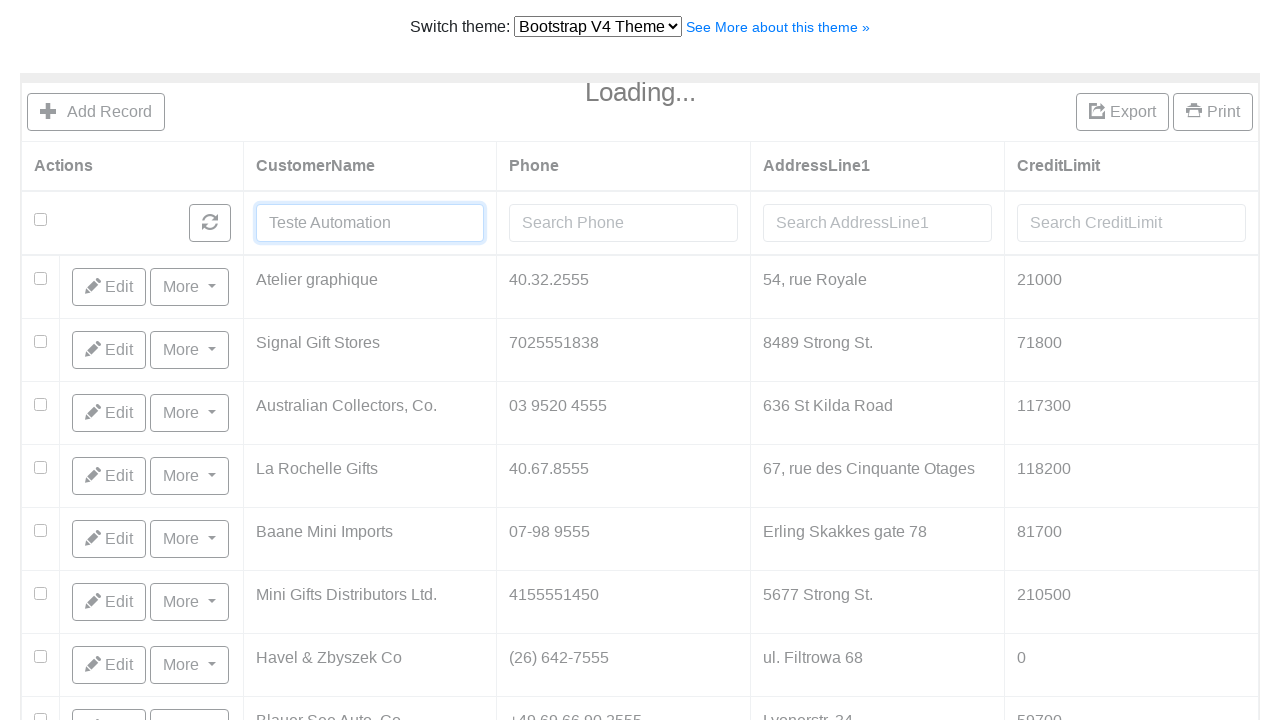

Waited 2 seconds for search results to load
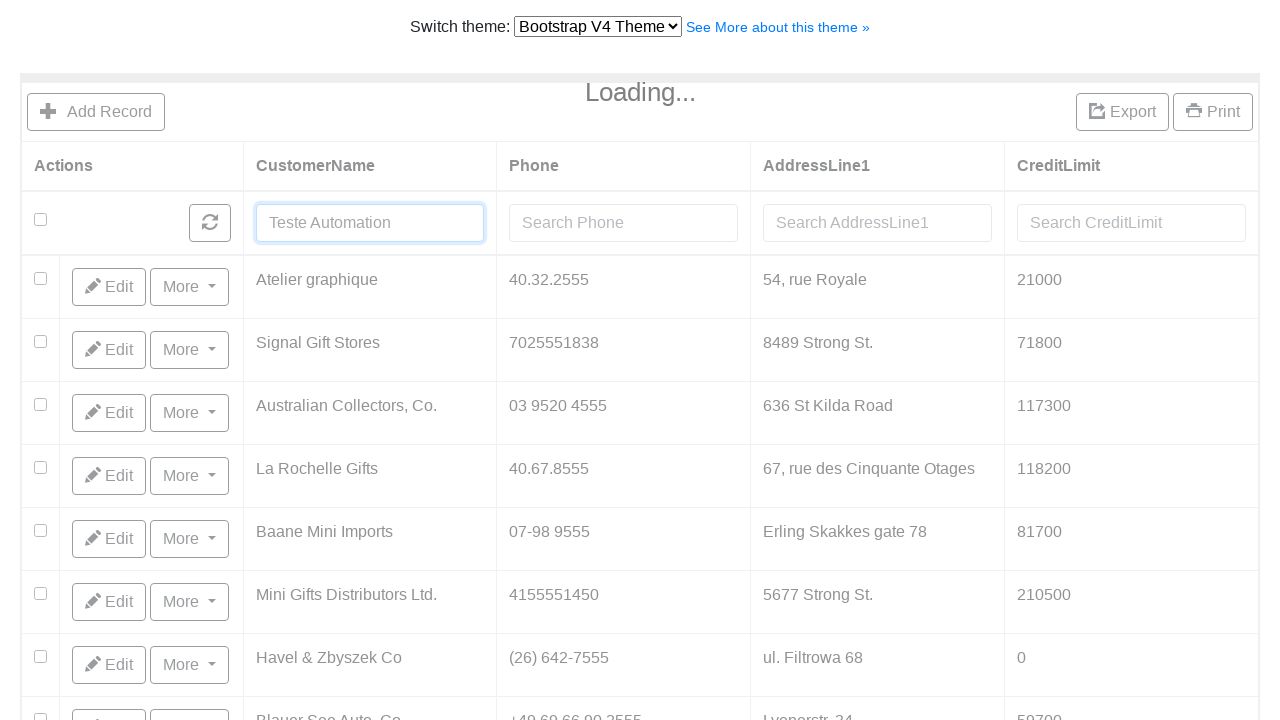

Selected the customer checkbox in search results at (40, 220) on xpath=//*[@id='gcrud-search-form']/div[2]/table/thead/tr[2]/td[1]/div/input
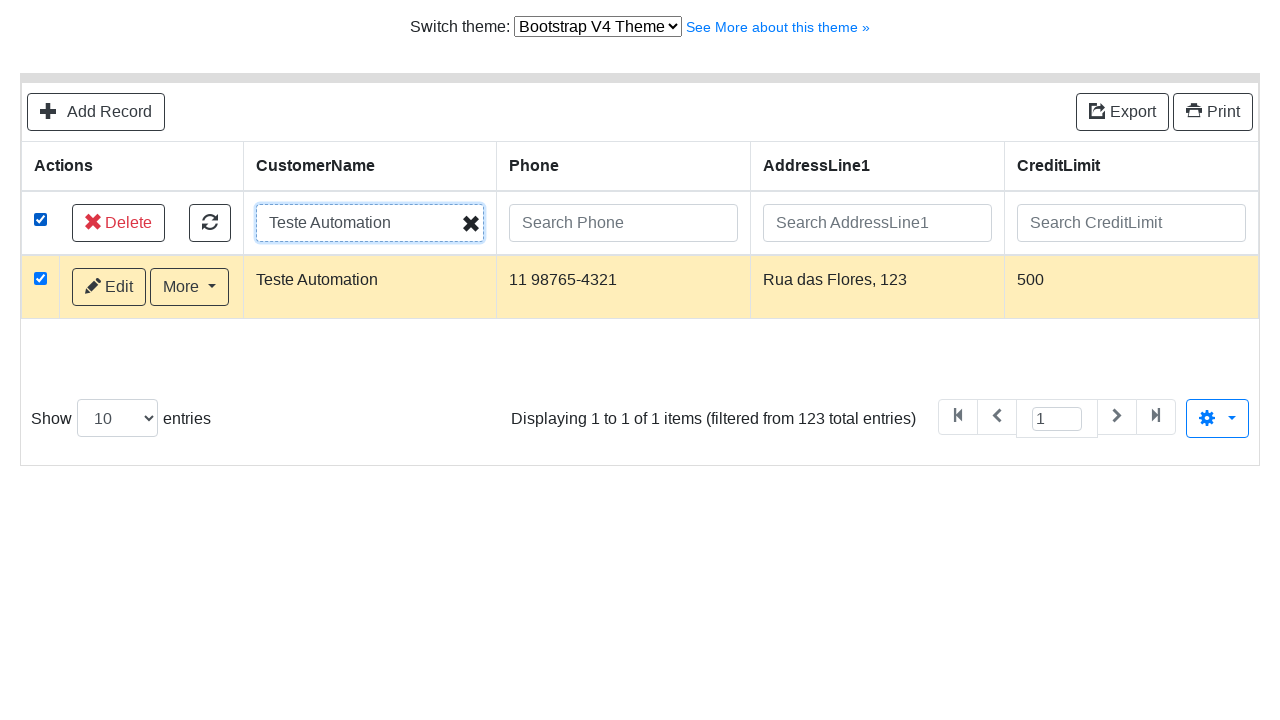

Clicked delete selected button at (118, 223) on a.btn.btn-outline-dark.delete-selected-button
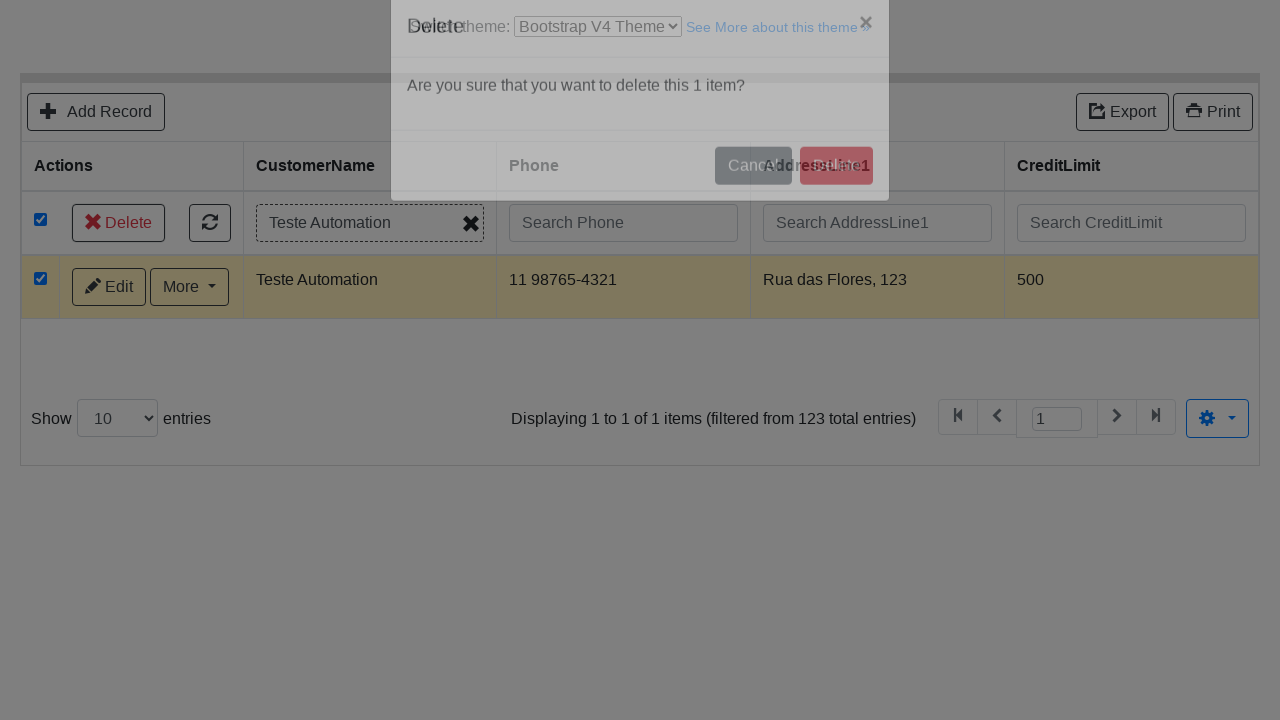

Delete confirmation modal displayed
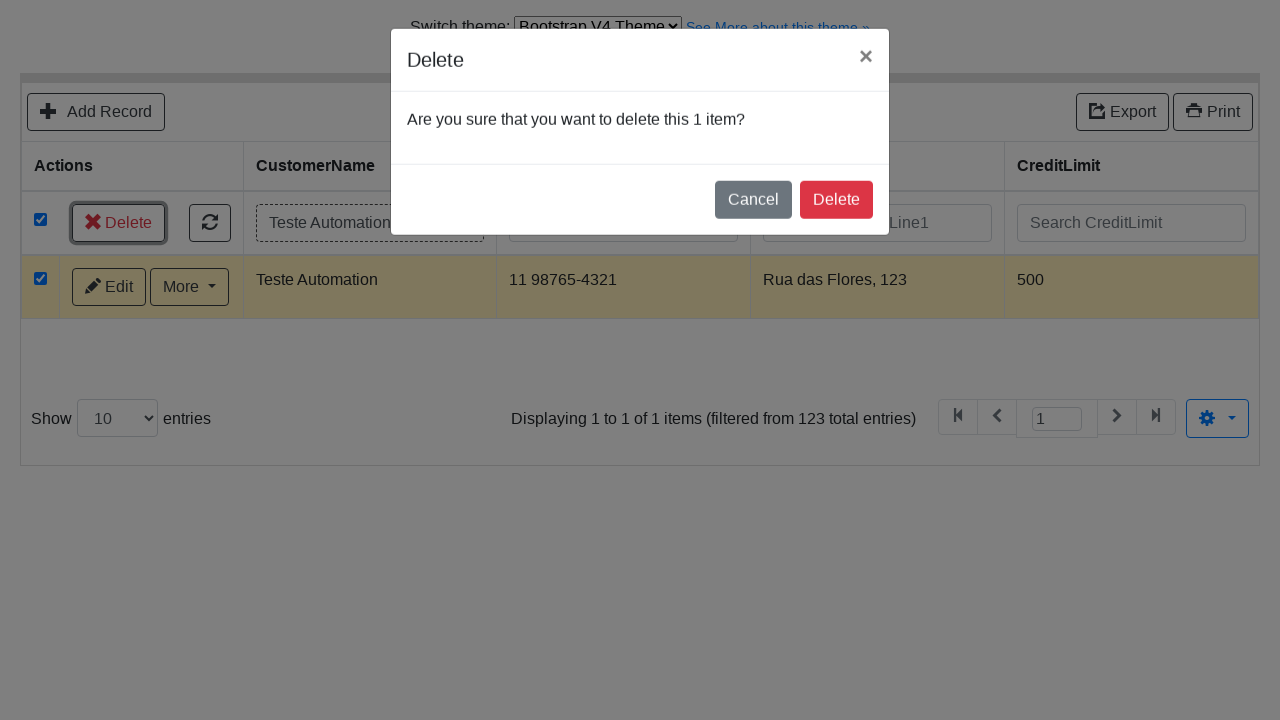

Clicked confirmation button to delete customer at (836, 200) on button.btn.btn-danger.delete-multiple-confirmation-button
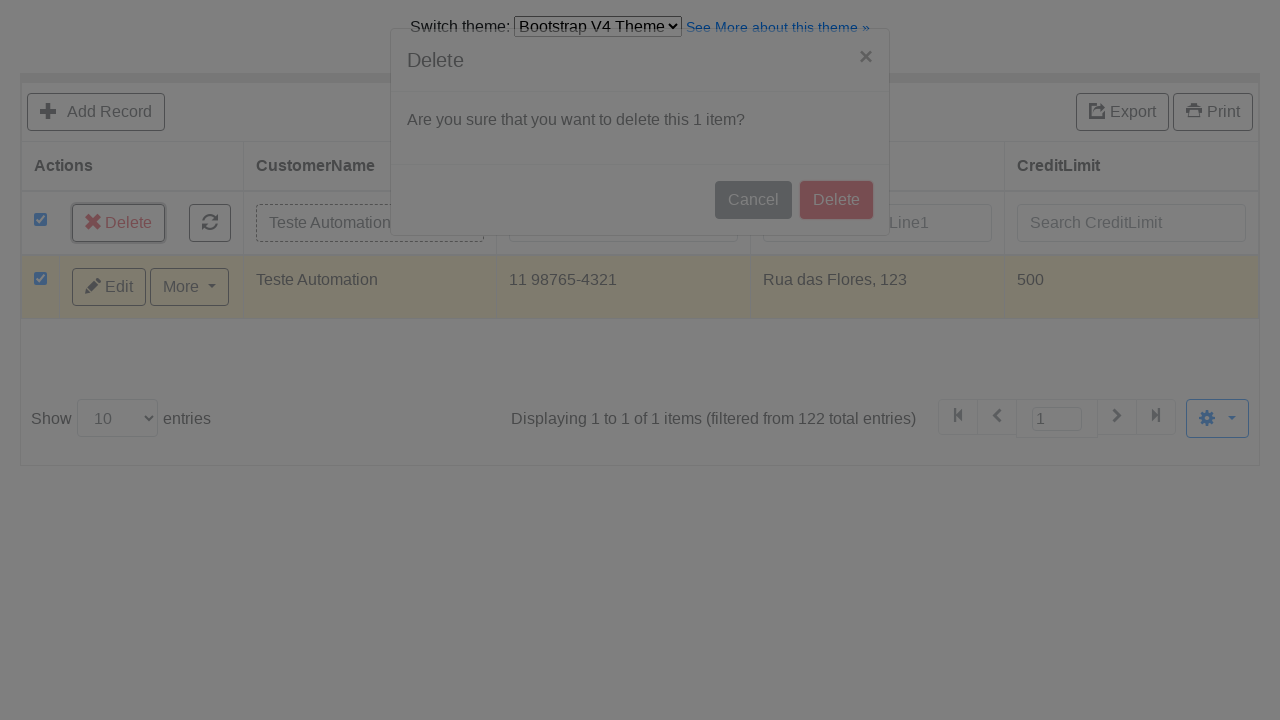

Waited 2 seconds for deletion to complete
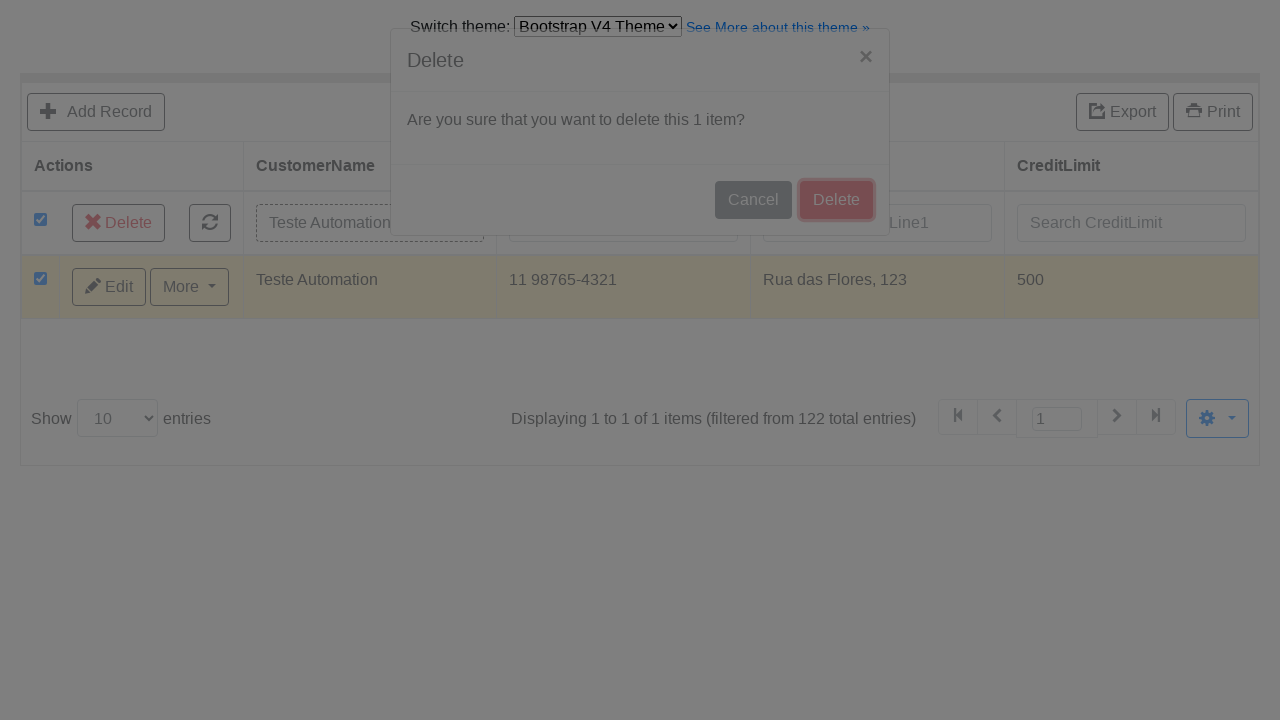

Customer deletion success message verified
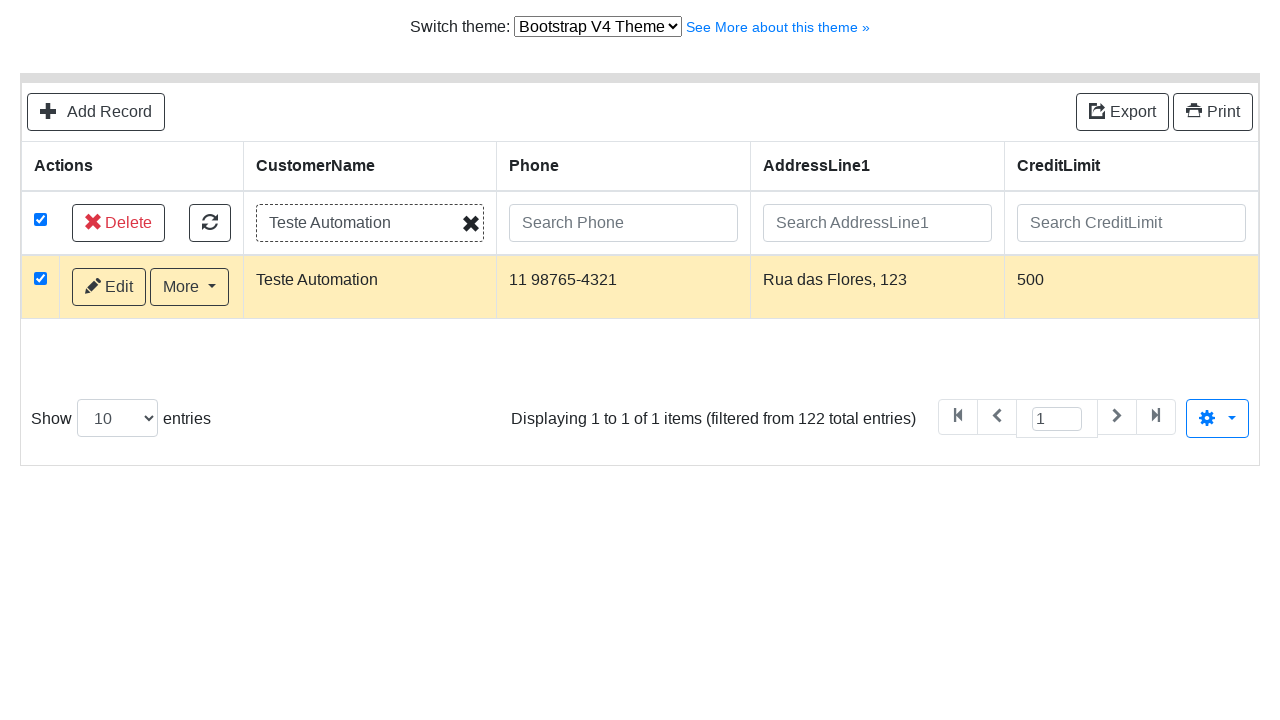

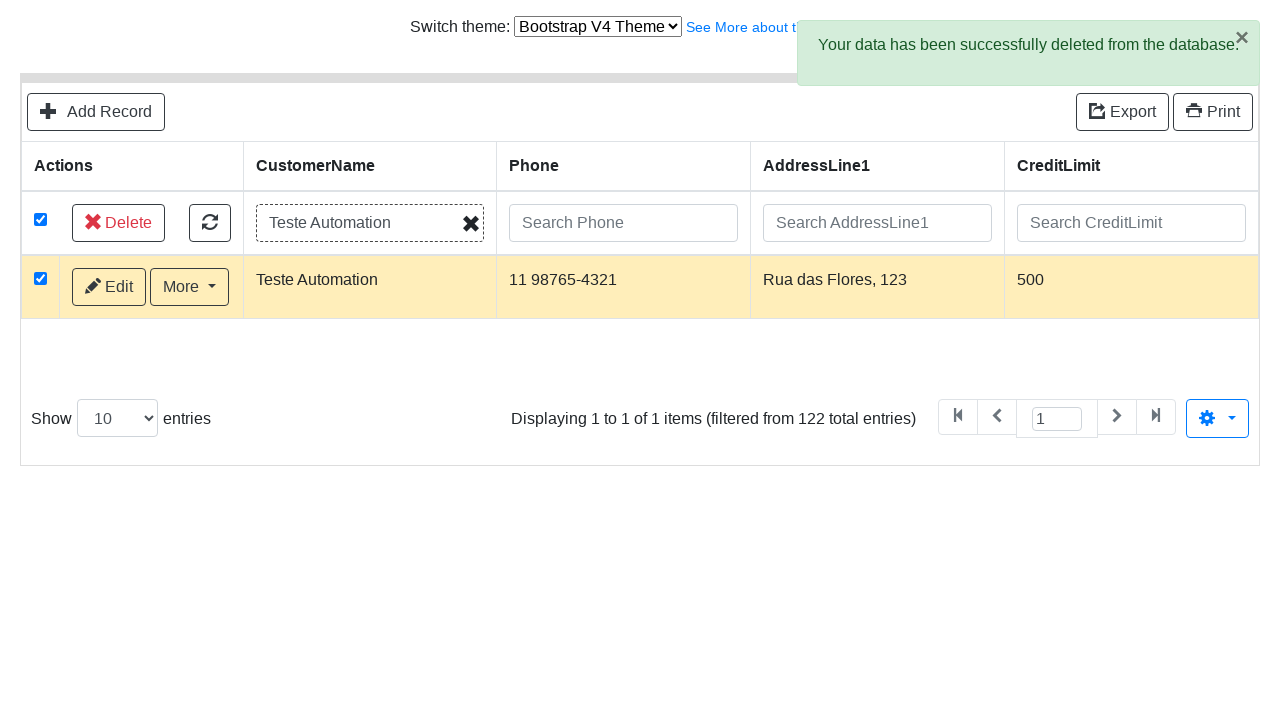